Navigates to the Broken Images subpage and verifies the page loads correctly

Starting URL: http://the-internet.herokuapp.com/

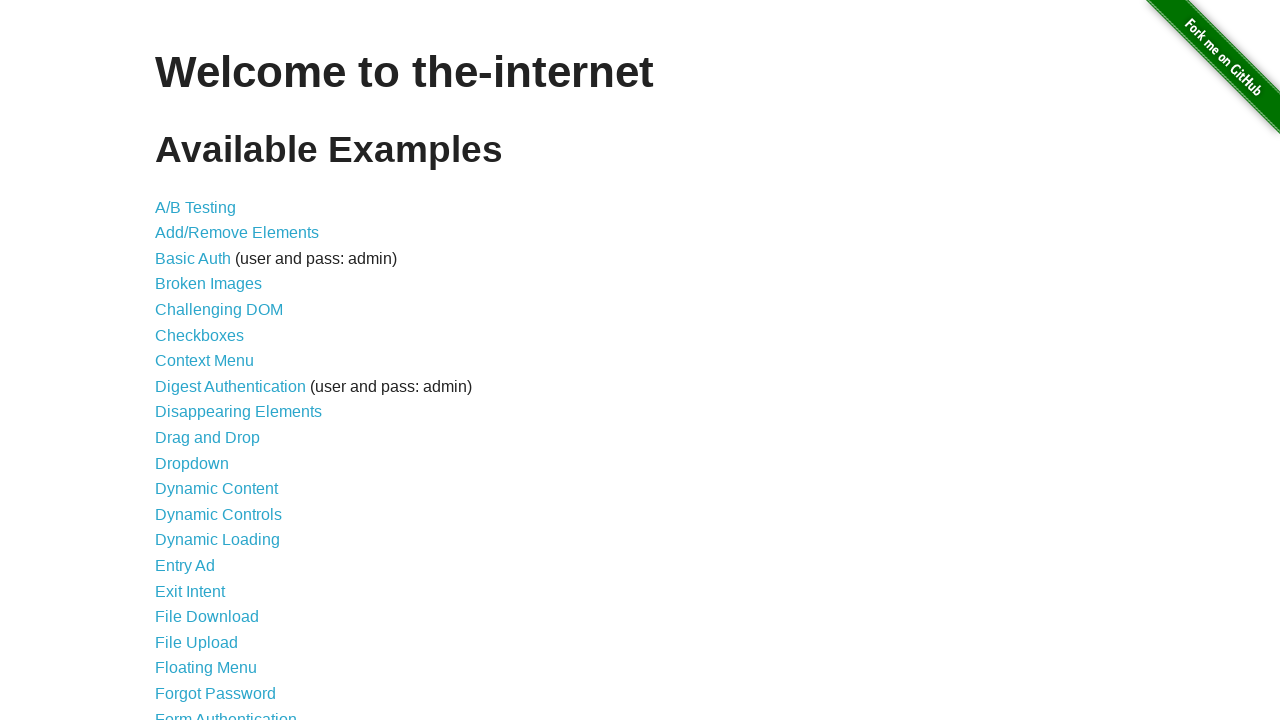

Clicked on Broken Images link at (208, 284) on a[href='/broken_images']
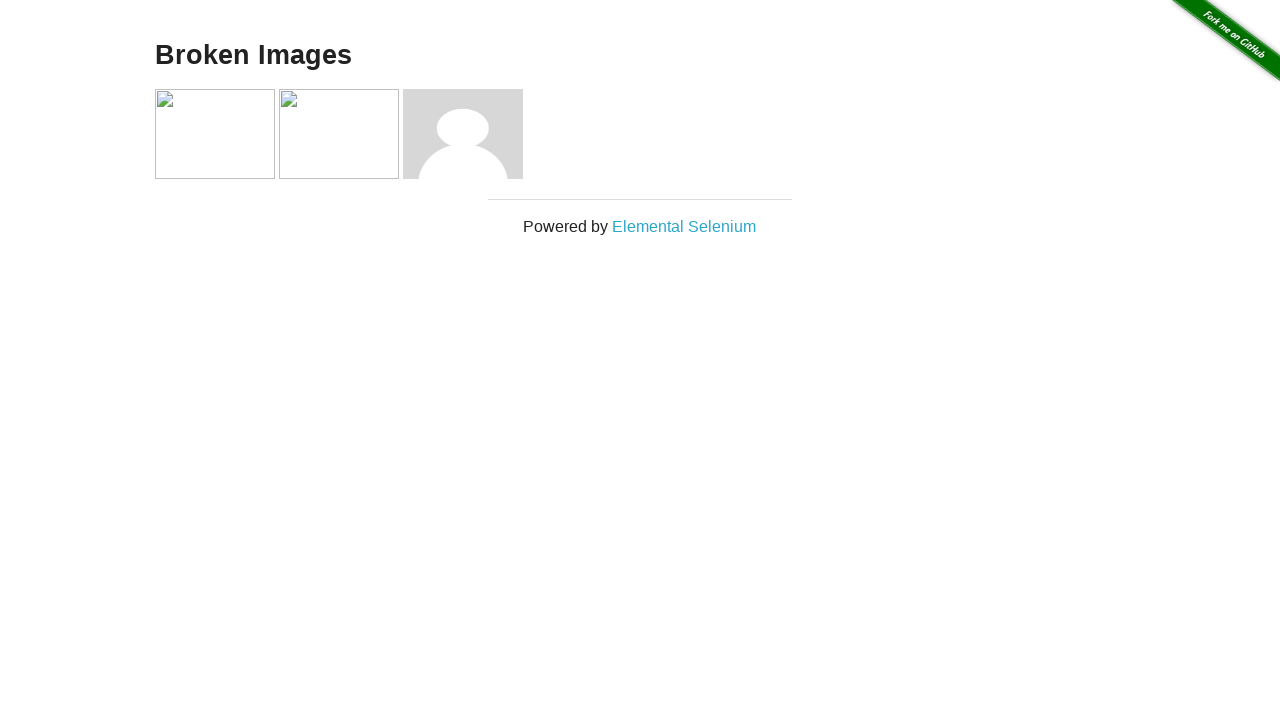

Broken Images page loaded successfully
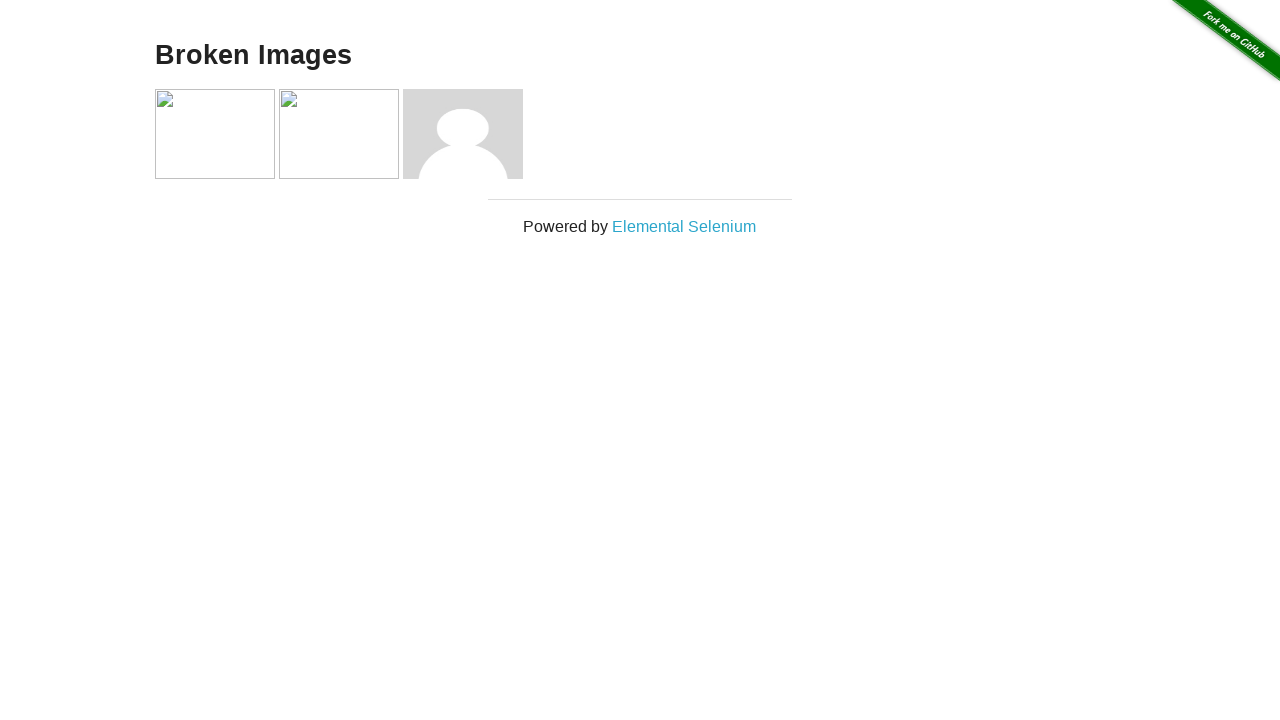

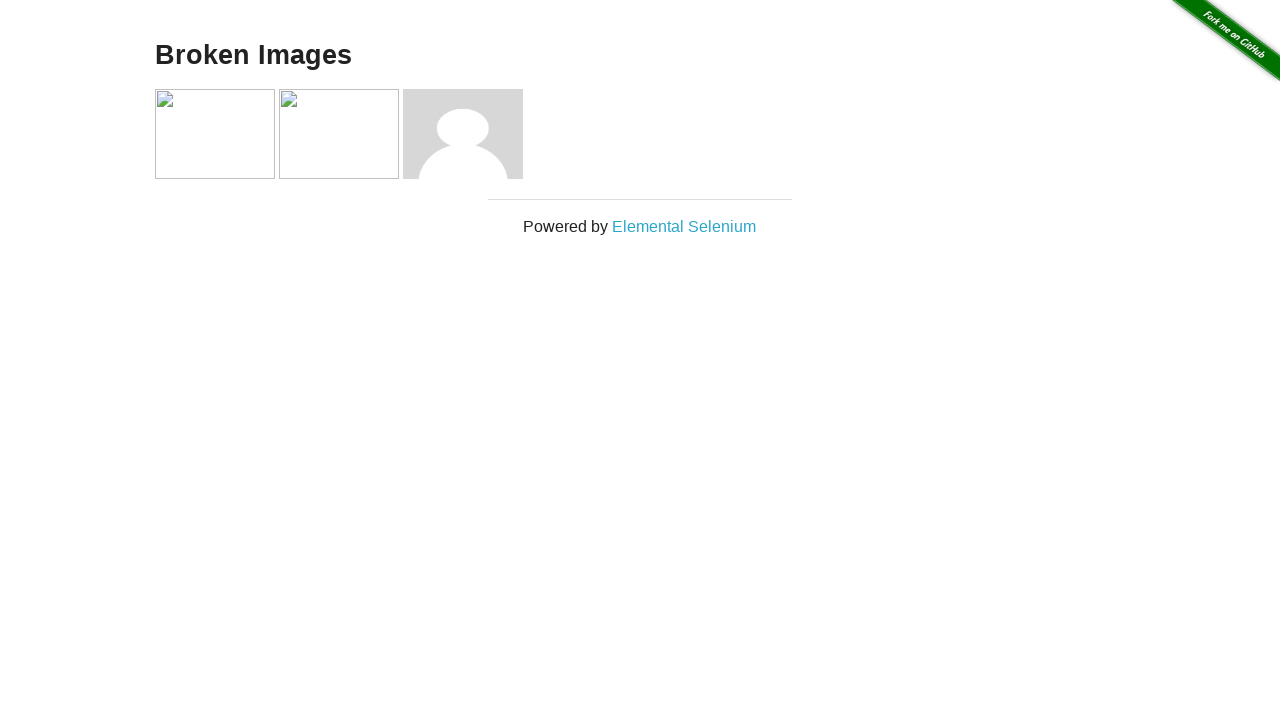